Tests right-click context menu functionality by right-clicking on an image, hovering over menu items, and clicking on a submenu option

Starting URL: https://deluxe-menu.com/popup-mode-sample.html

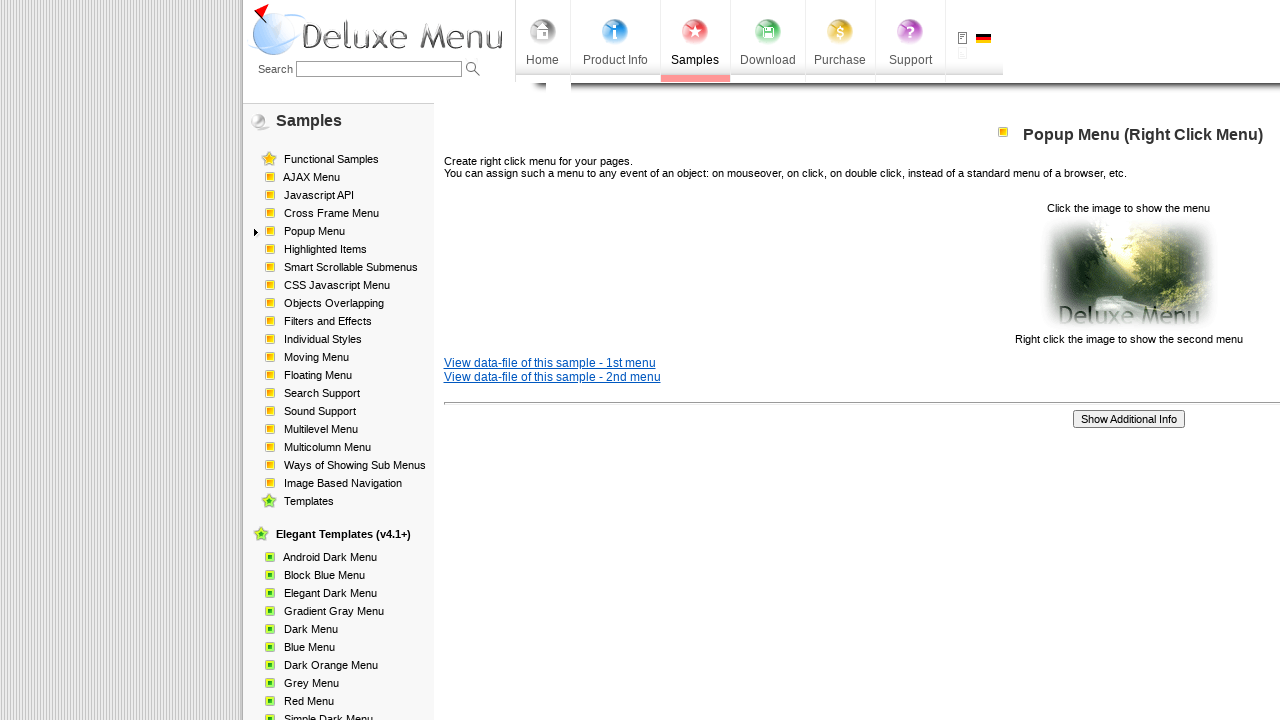

Right-clicked on image to open context menu at (1128, 274) on xpath=//html/body/div/table/tbody/tr/td[2]/div[2]/table[1]/tbody/tr/td[3]/p[2]/i
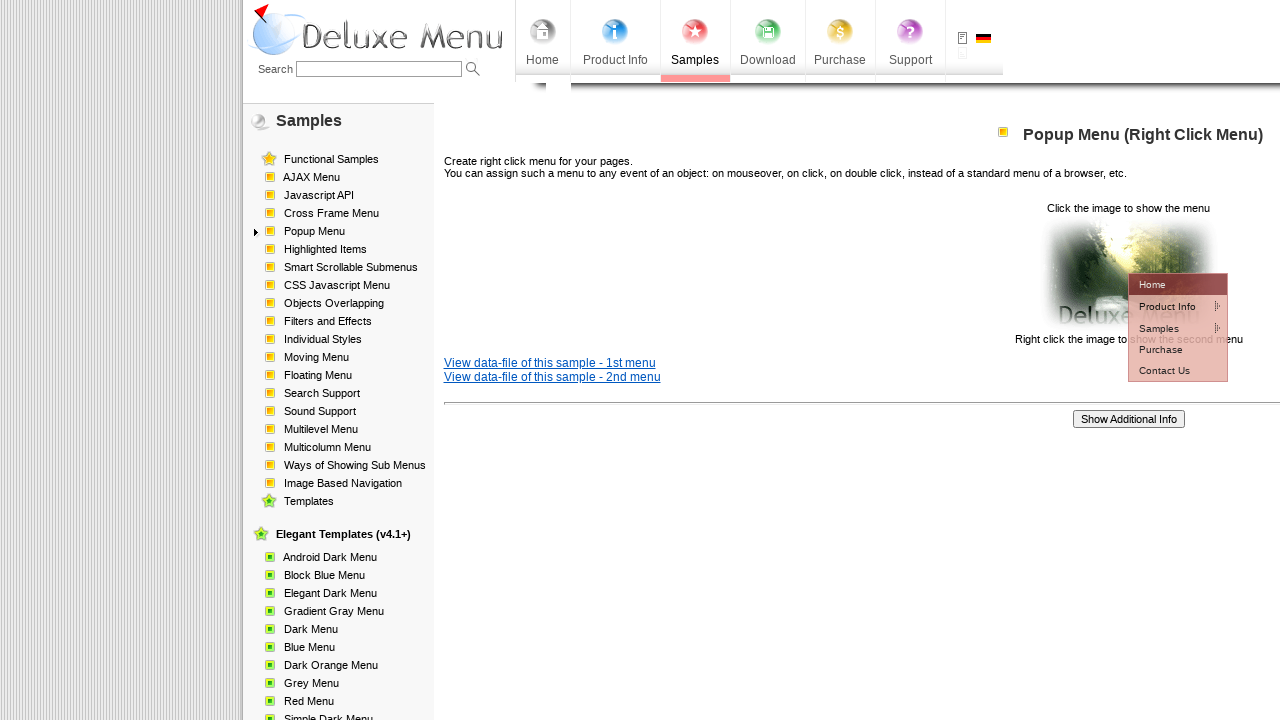

Hovered over first menu item (PI) at (1165, 306) on #dm2m1i1tdT
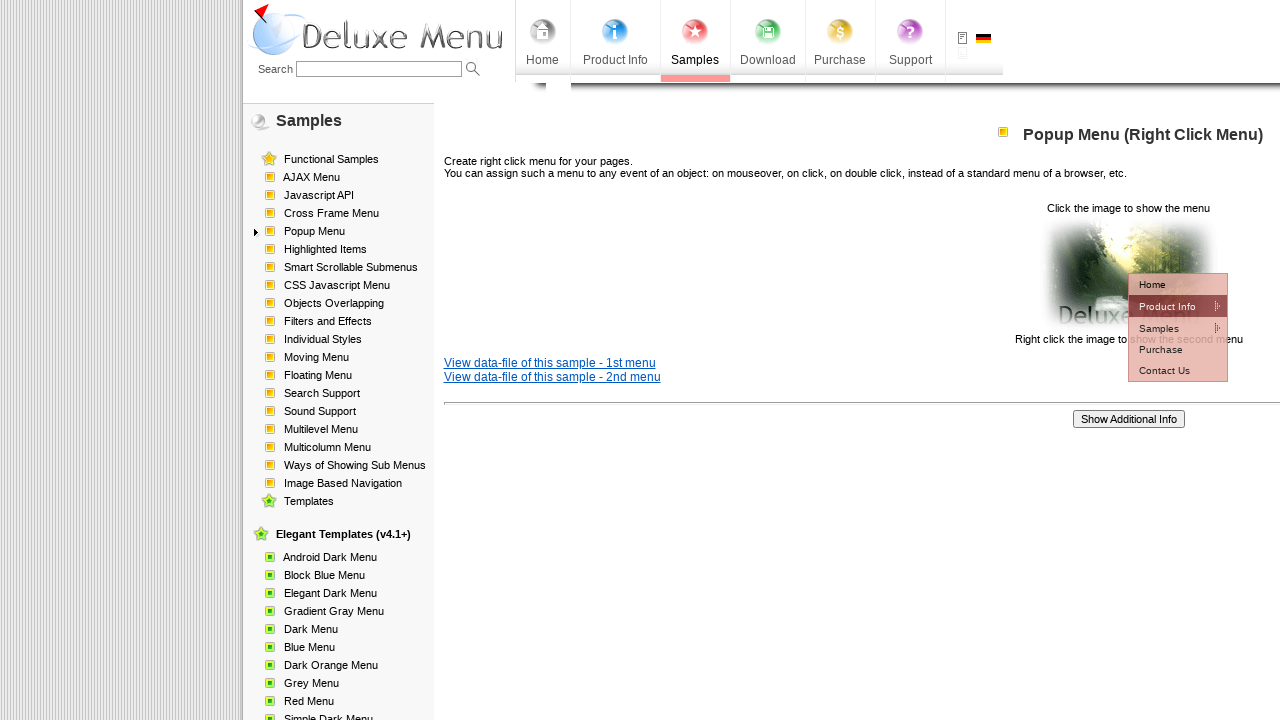

Hovered over second menu item (Install) at (1052, 327) on #dm2m2i1tdT
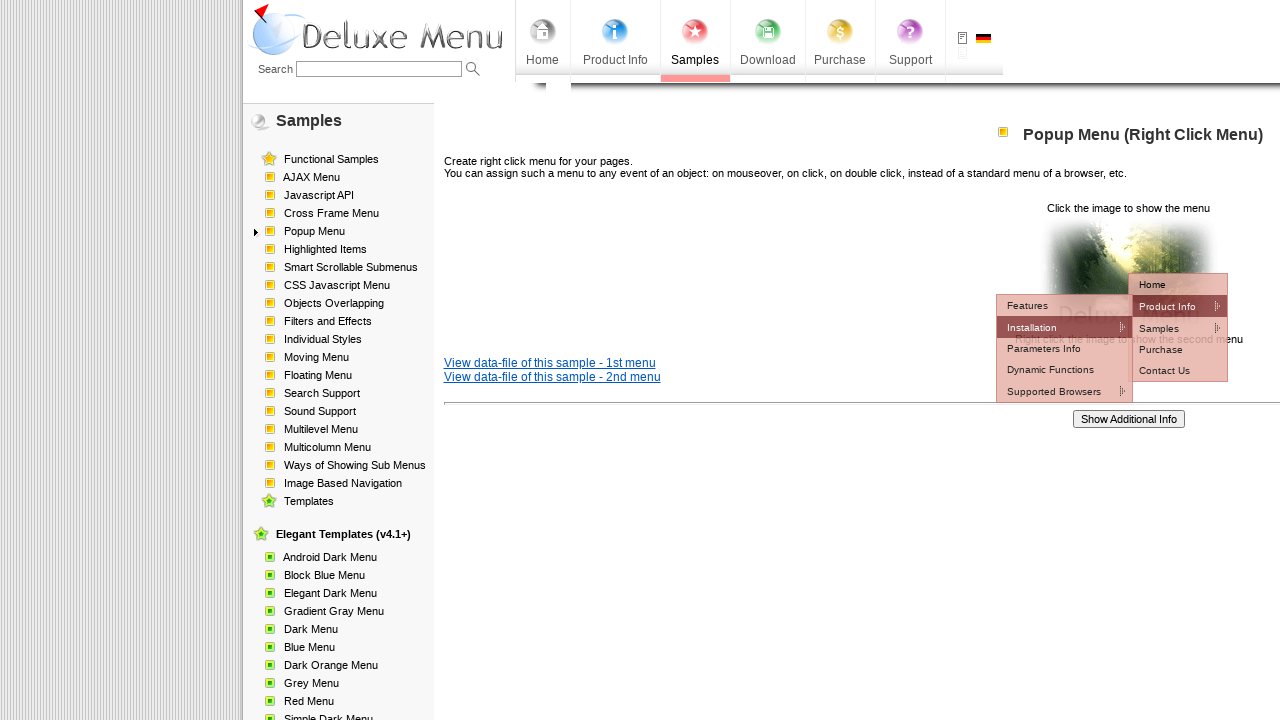

Clicked on Setup submenu item at (1178, 348) on #dm2m3i1tdT
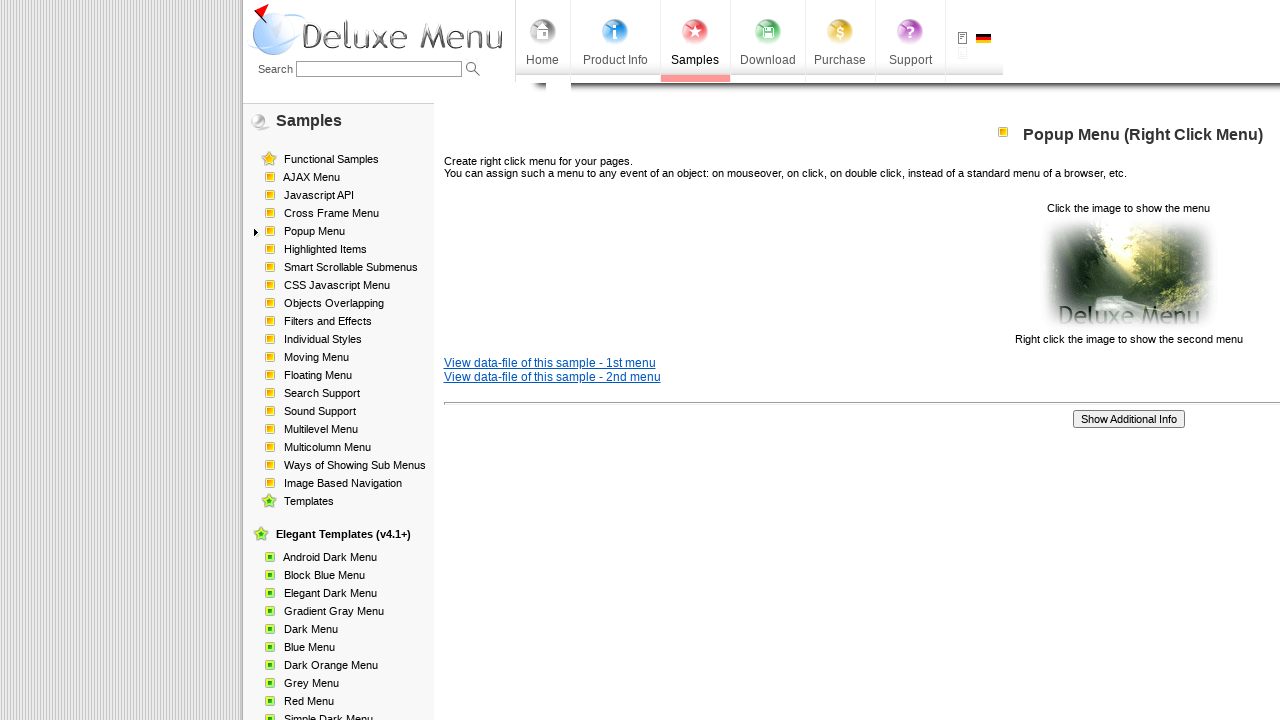

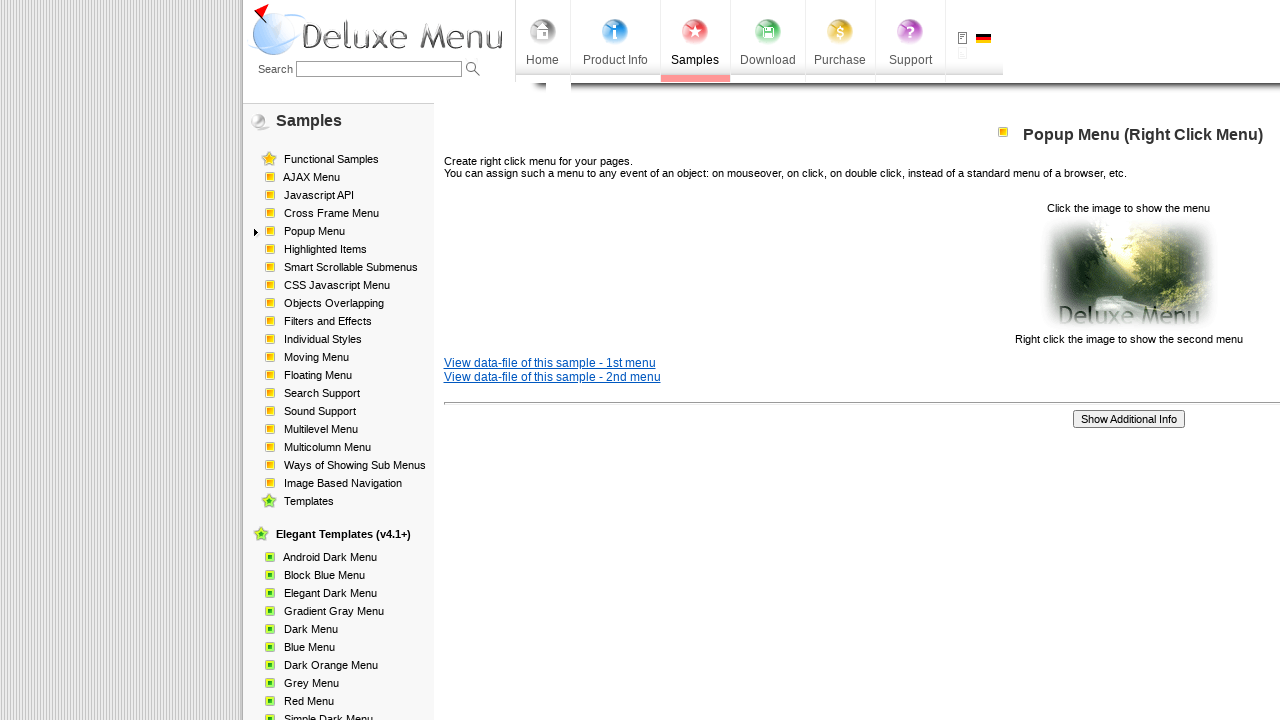